Tests keyboard interactions on a form by filling fields, using TAB navigation, and performing copy-paste operations with keyboard shortcuts

Starting URL: https://demoqa.com/text-box

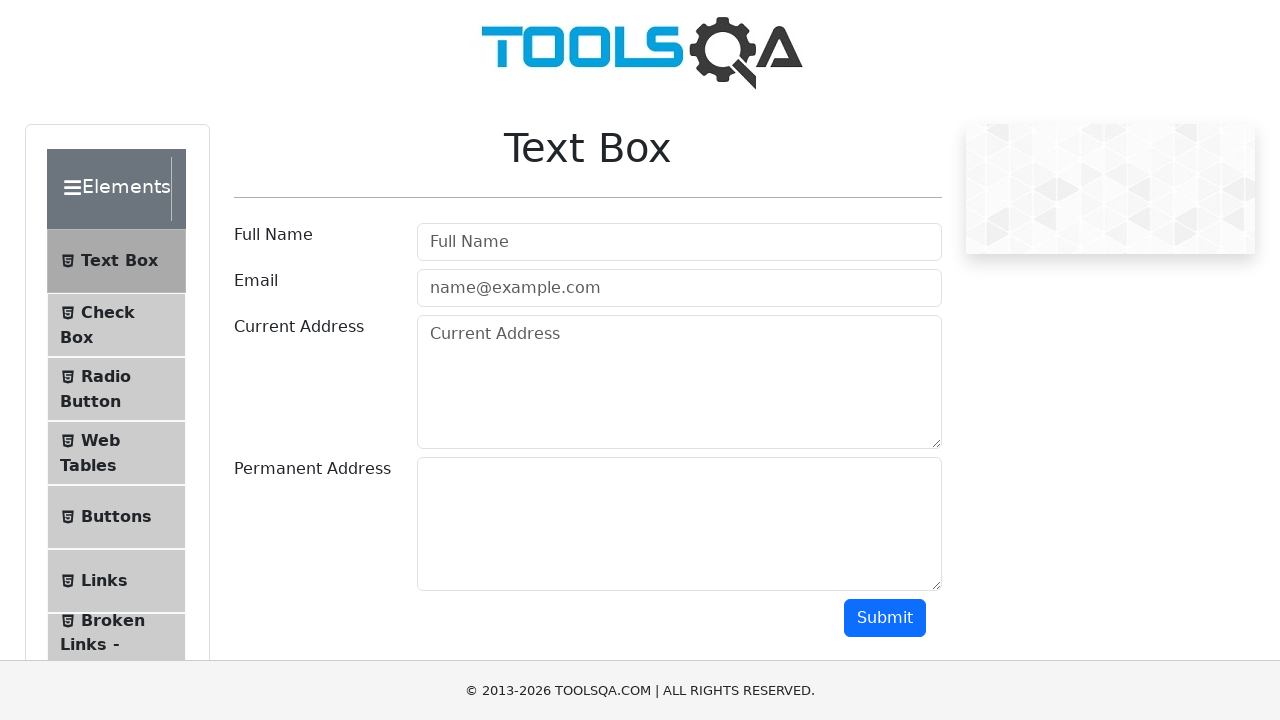

Filled username field with 'rashmi salunke' on #userName
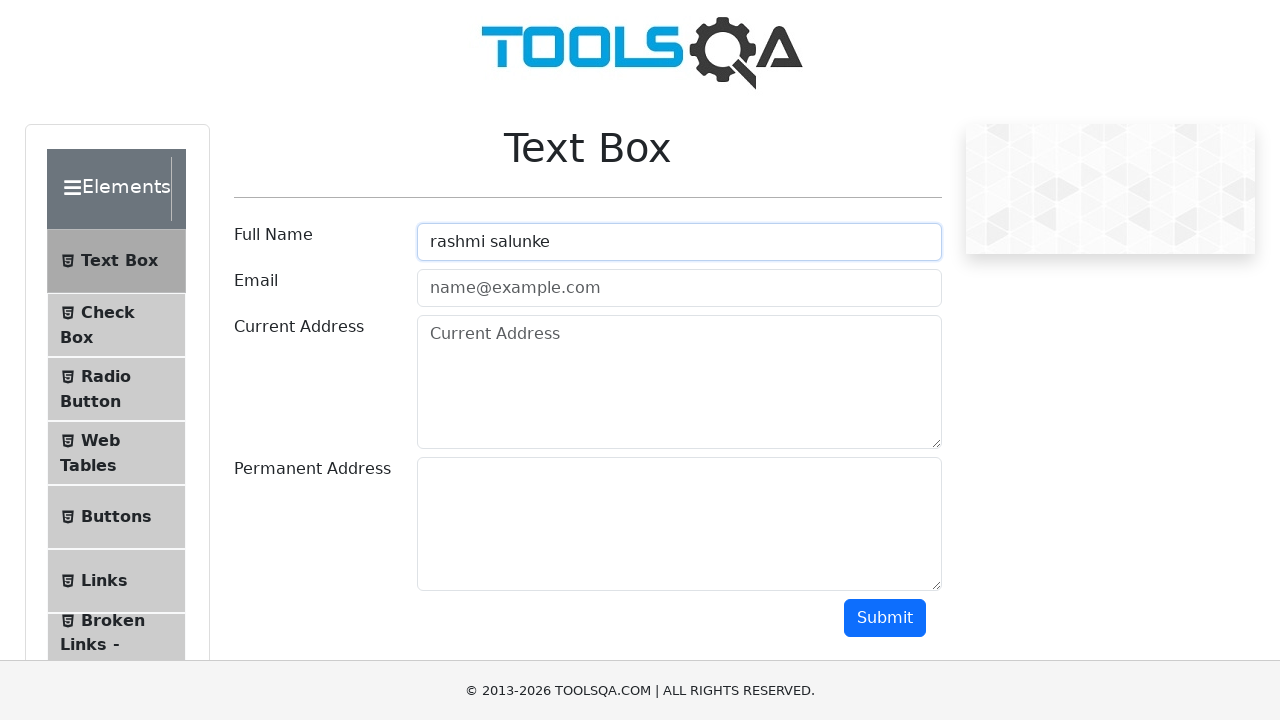

Pressed TAB to navigate from username field to email field on #userName
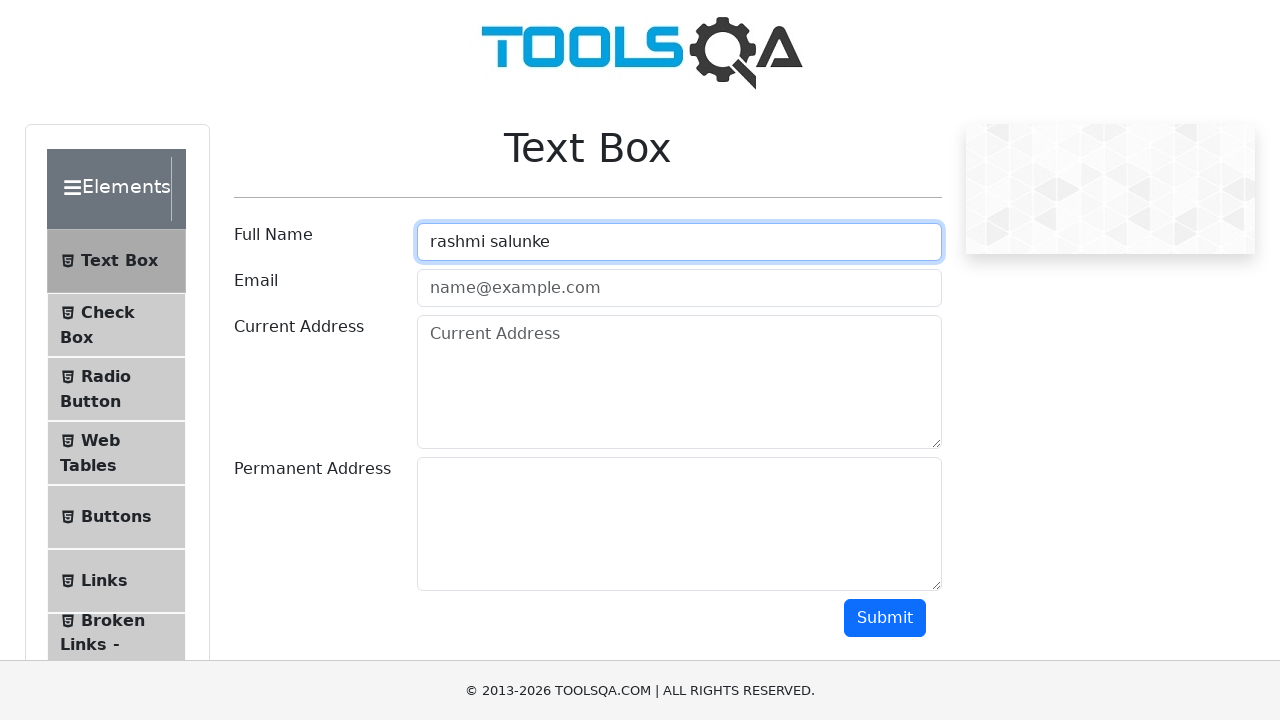

Typed email address 'Salunkerashmi96@gmail.com' in email field on #userEmail
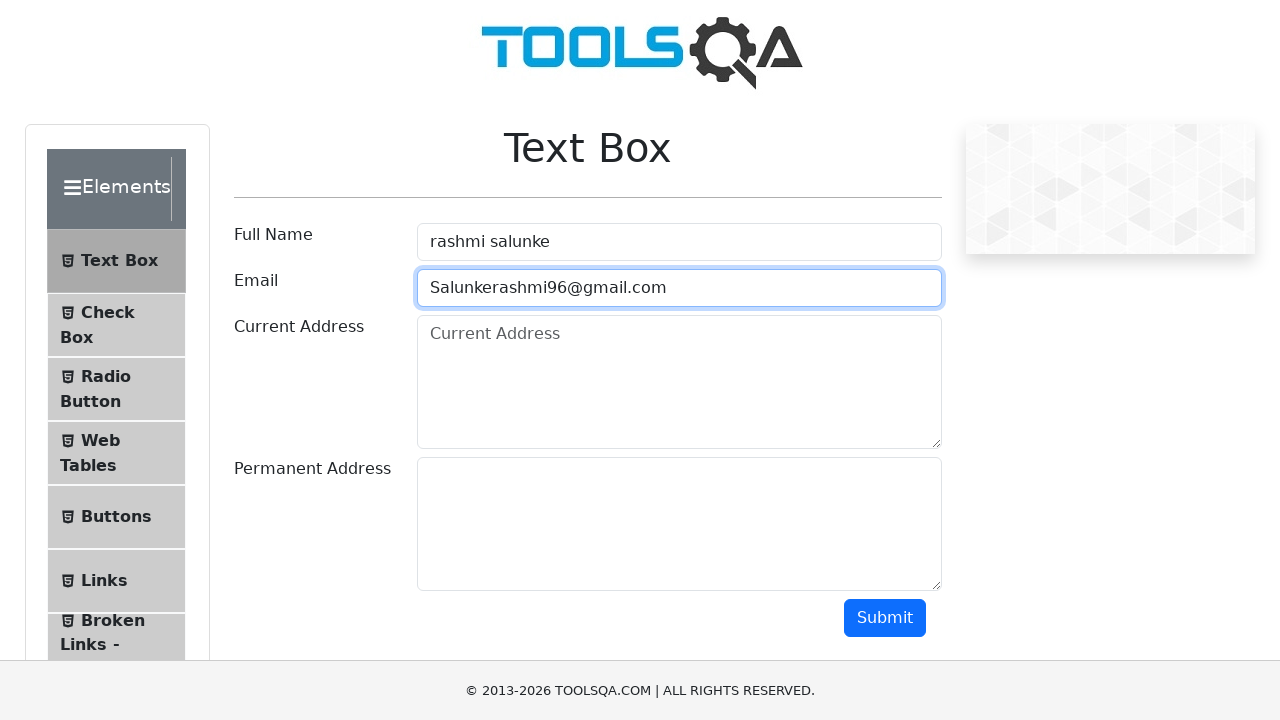

Focused on email field on #userEmail
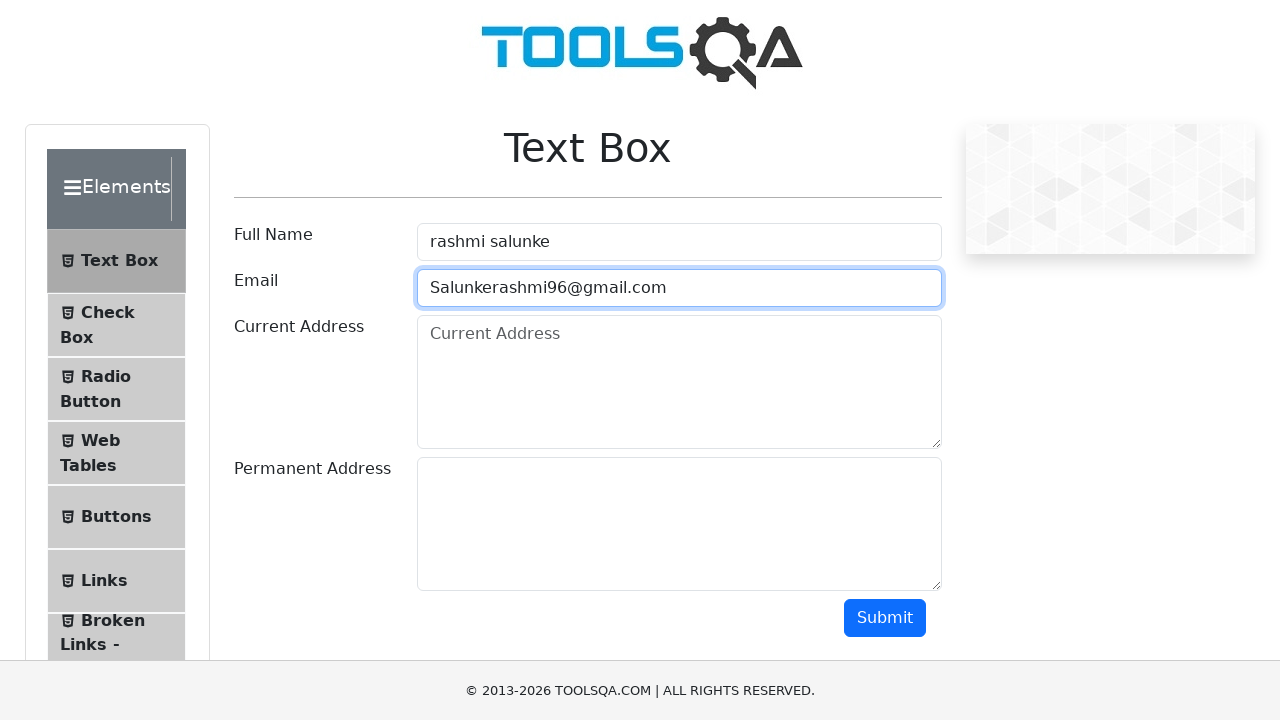

Selected all text in email field using Ctrl+A
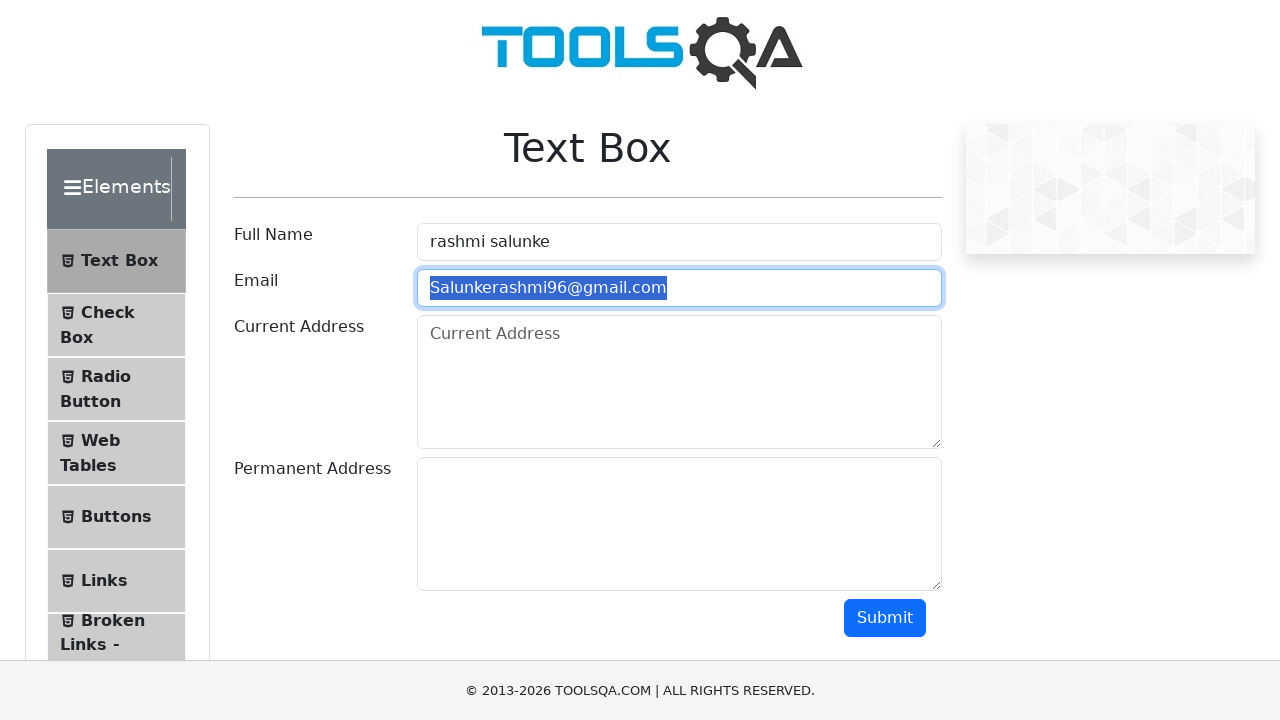

Copied selected email text using Ctrl+C
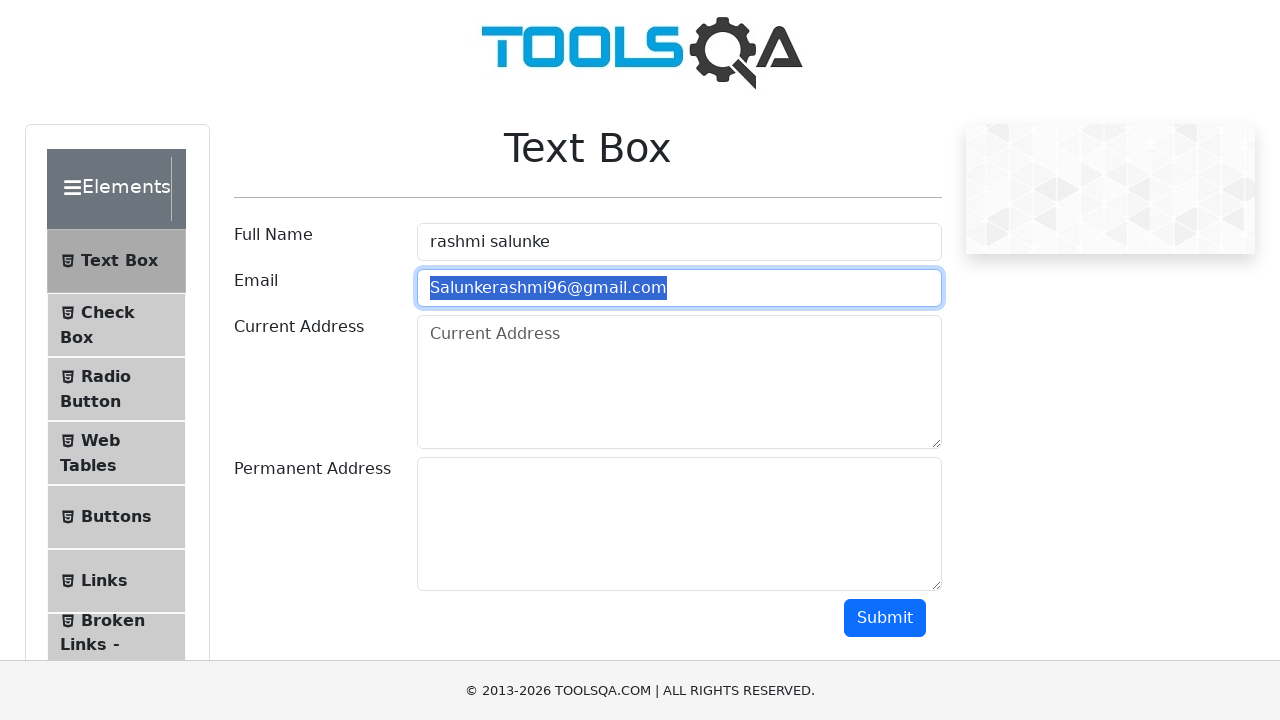

Pressed TAB to navigate to next form field
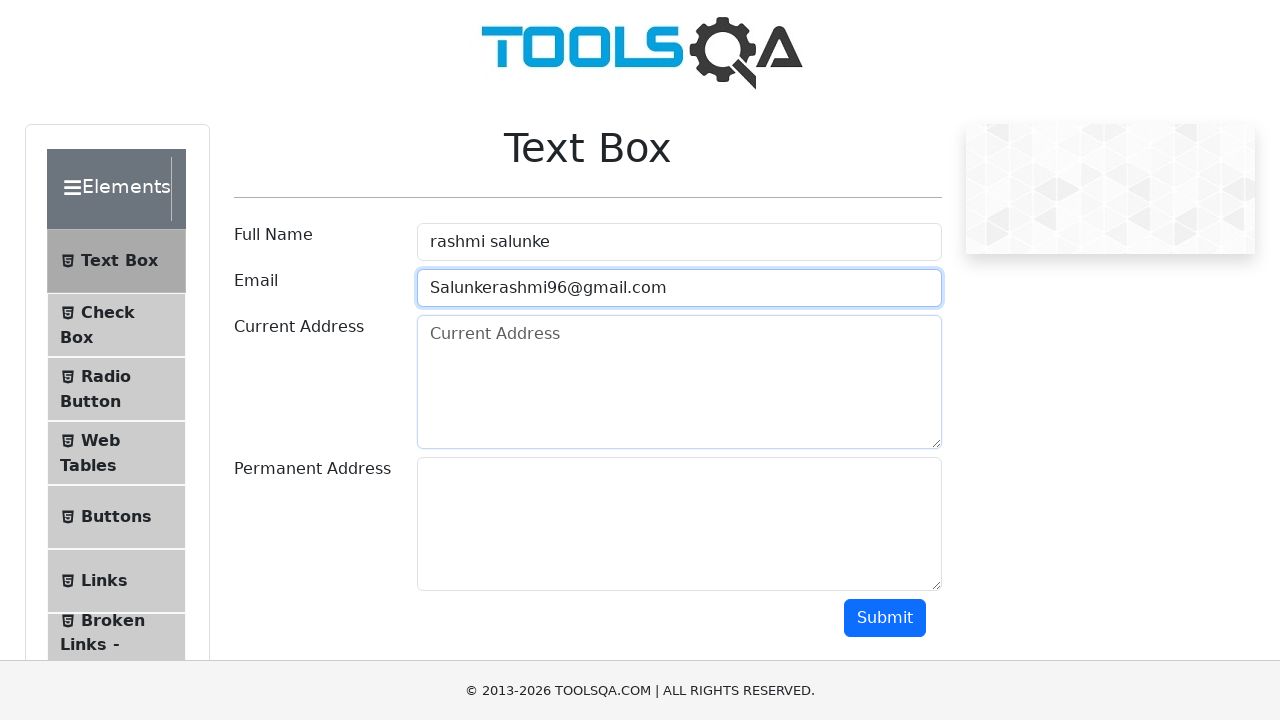

Pasted copied email text using Ctrl+V
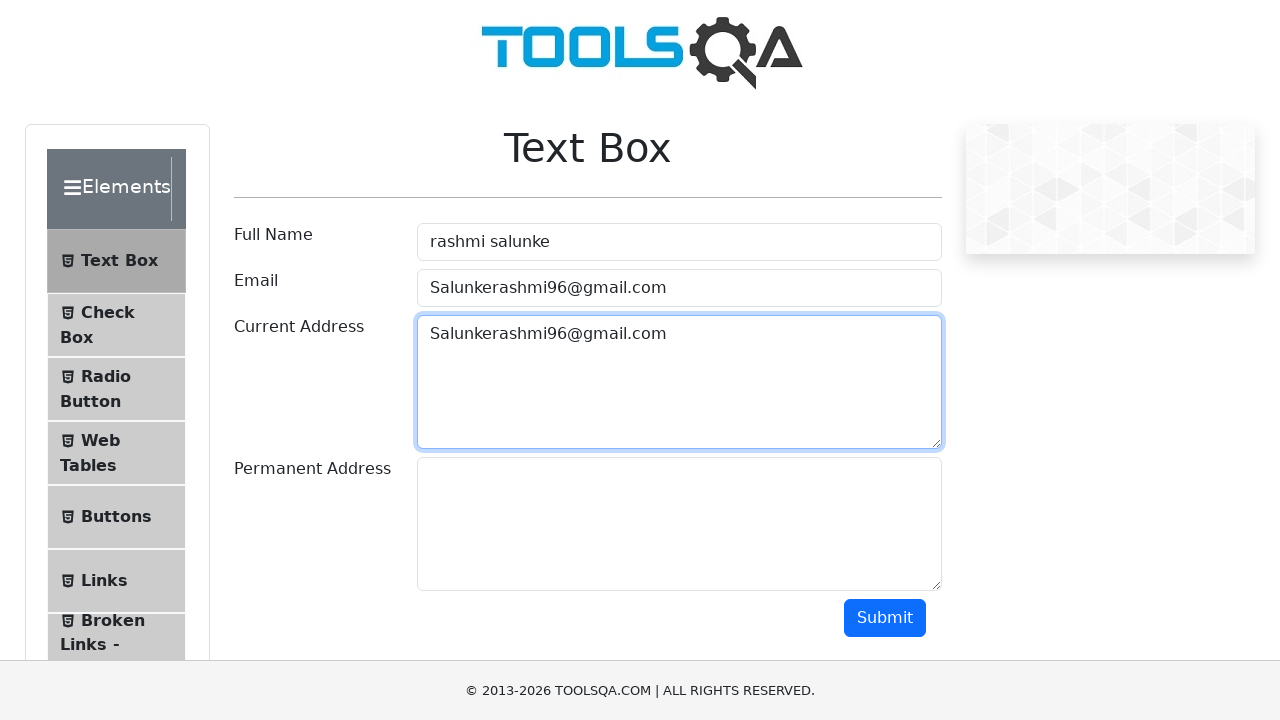

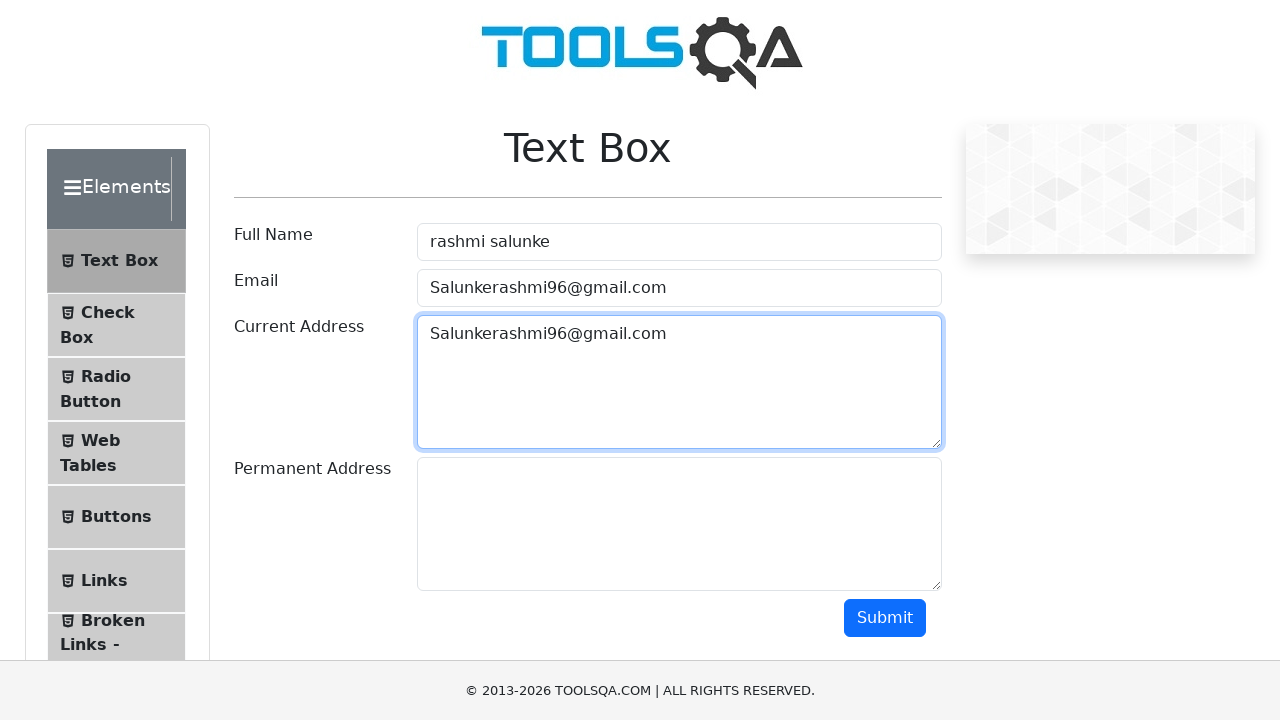